Checks if scrollbar is present on the search results page

Starting URL: https://www.flipkart.com/search?q=iphone%2013&otracker=search&otracker1=search&marketplace=FLIPKART&as-show=off&as=off

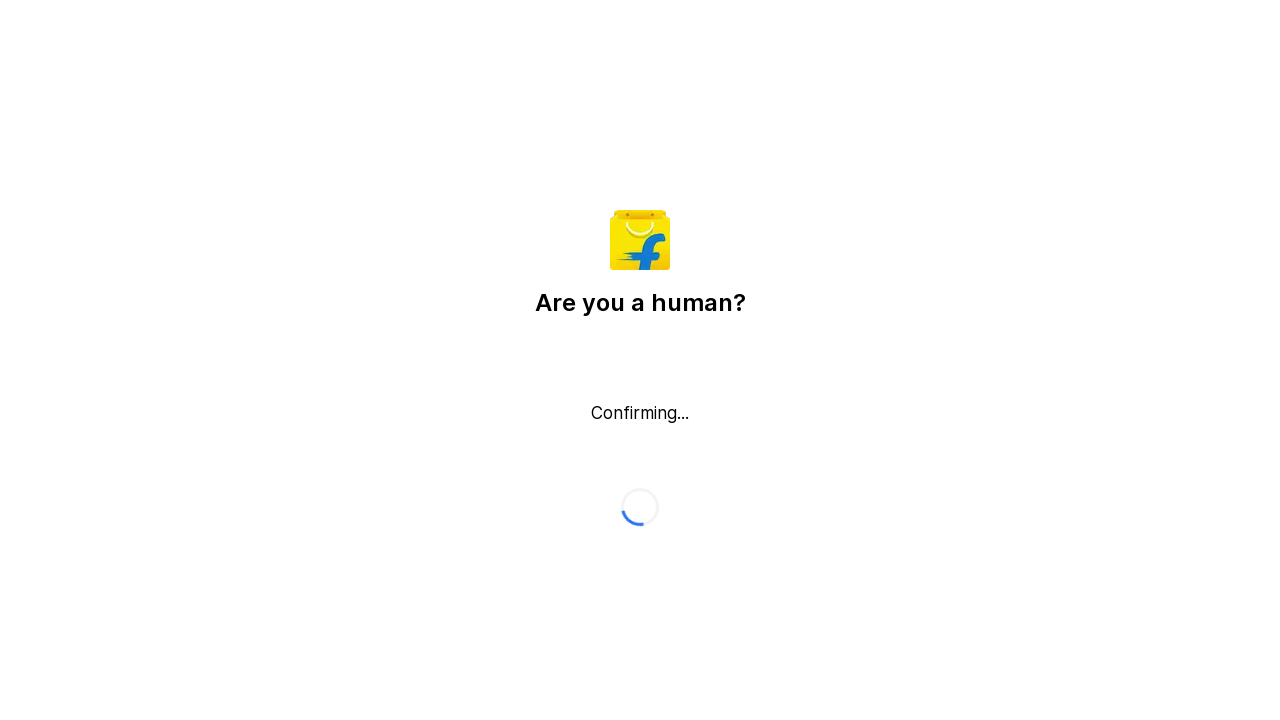

Waited 5 seconds for page to fully load
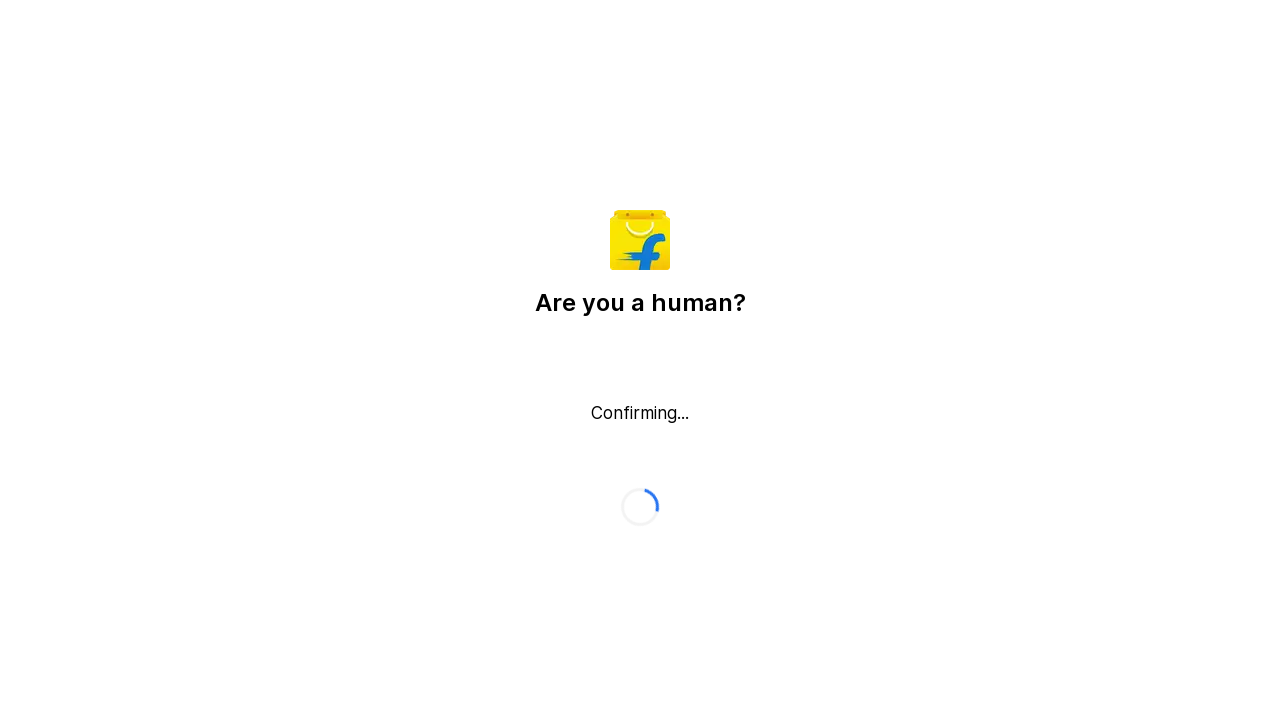

Evaluated JavaScript to check if scrollbar is present on search results page
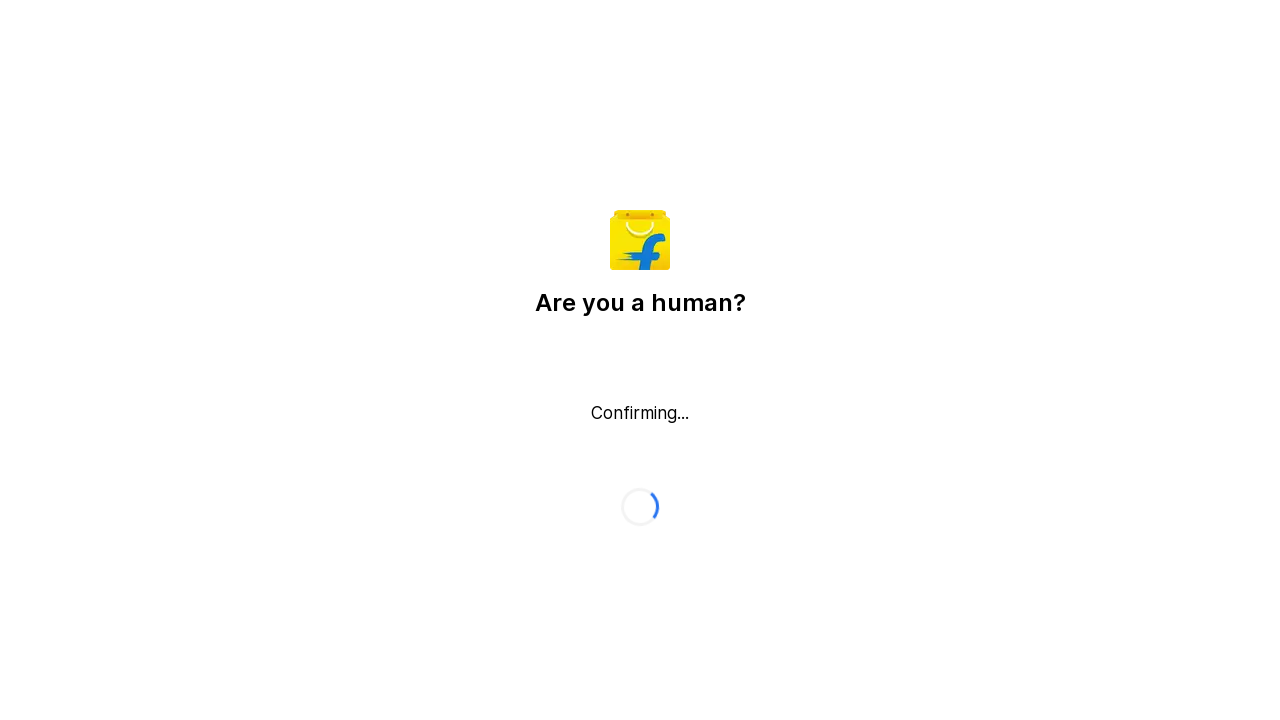

Waited 5 seconds before final check
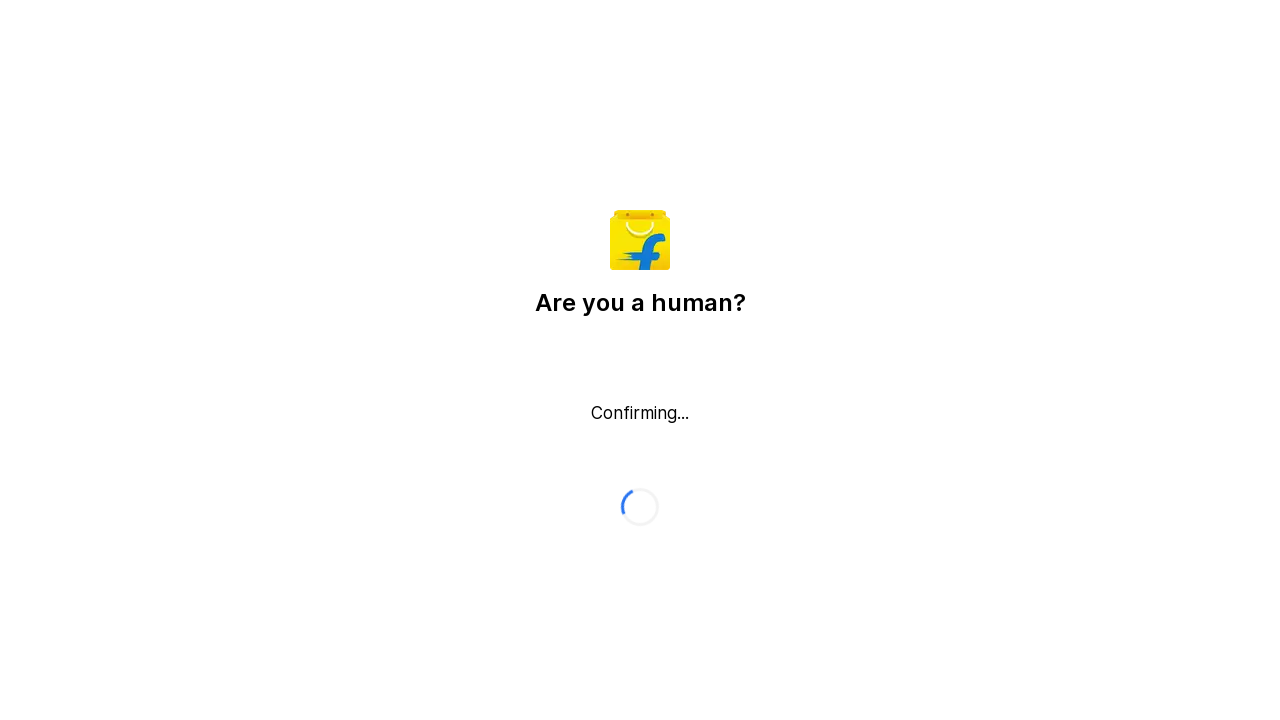

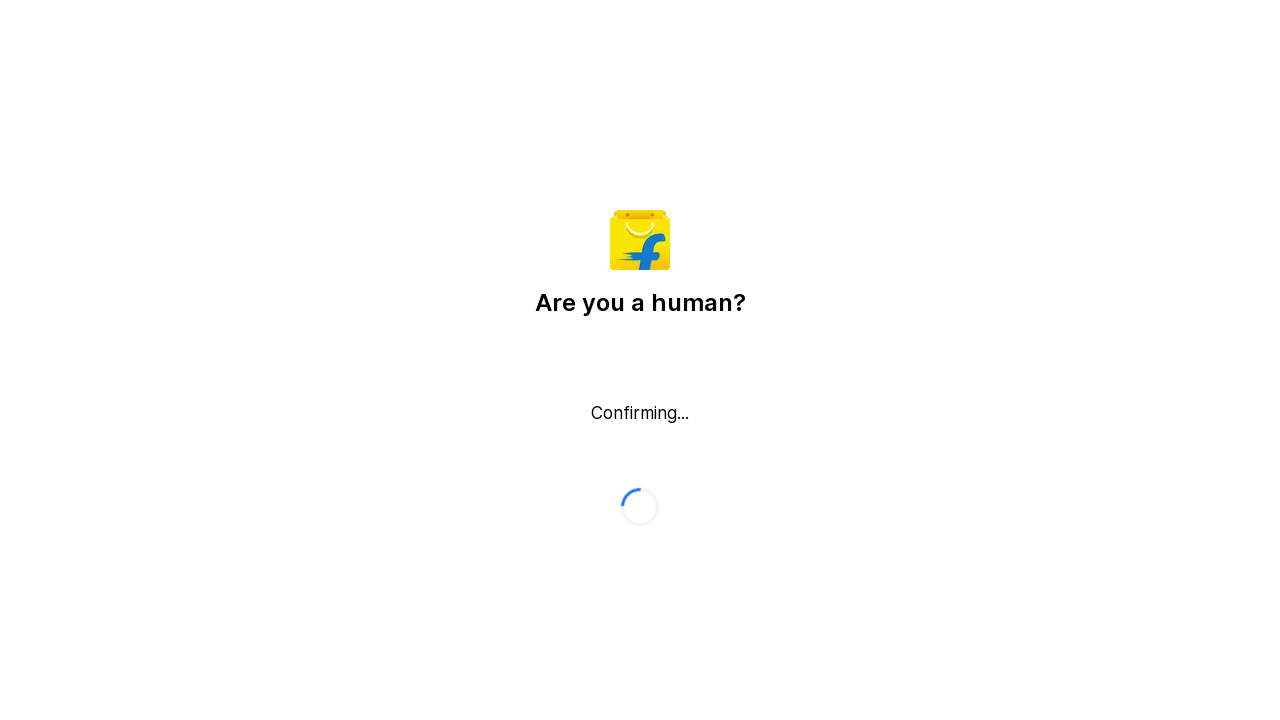